Tests sorting the Due column in ascending order by clicking the column header and verifying the values are sorted correctly

Starting URL: http://the-internet.herokuapp.com/tables

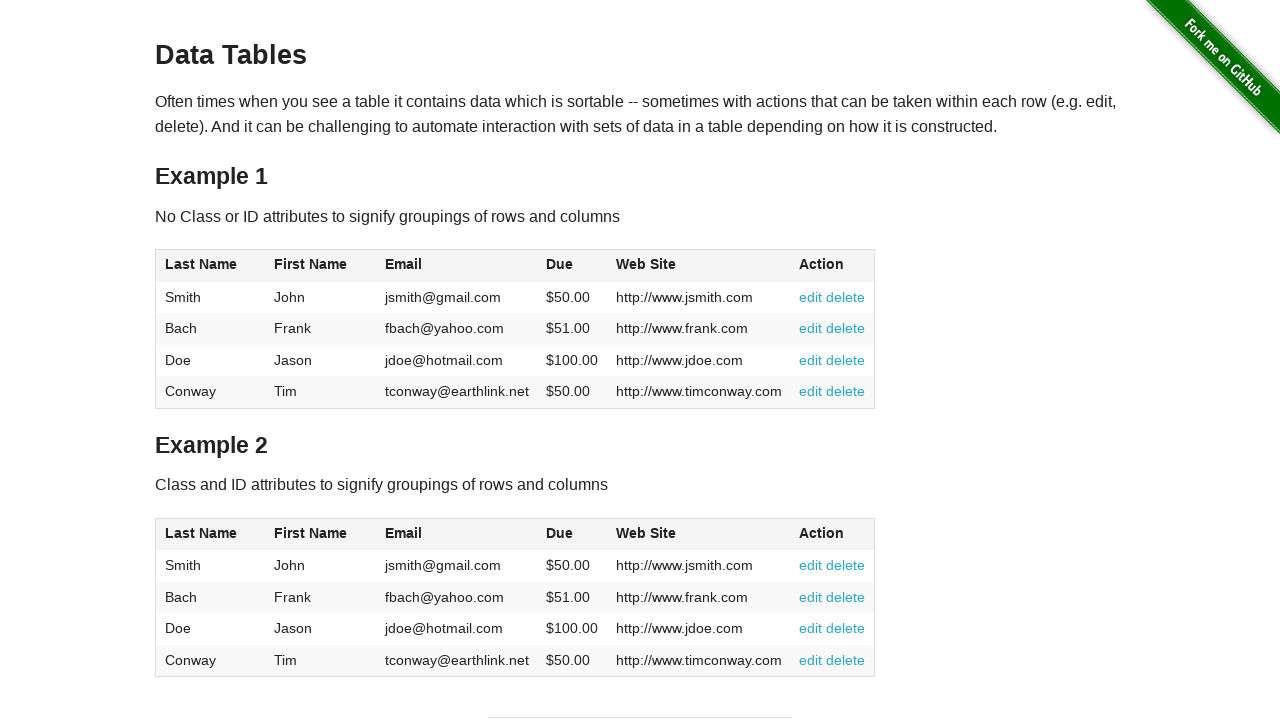

Clicked Due column header to sort ascending at (572, 266) on #table1 thead tr th:nth-of-type(4)
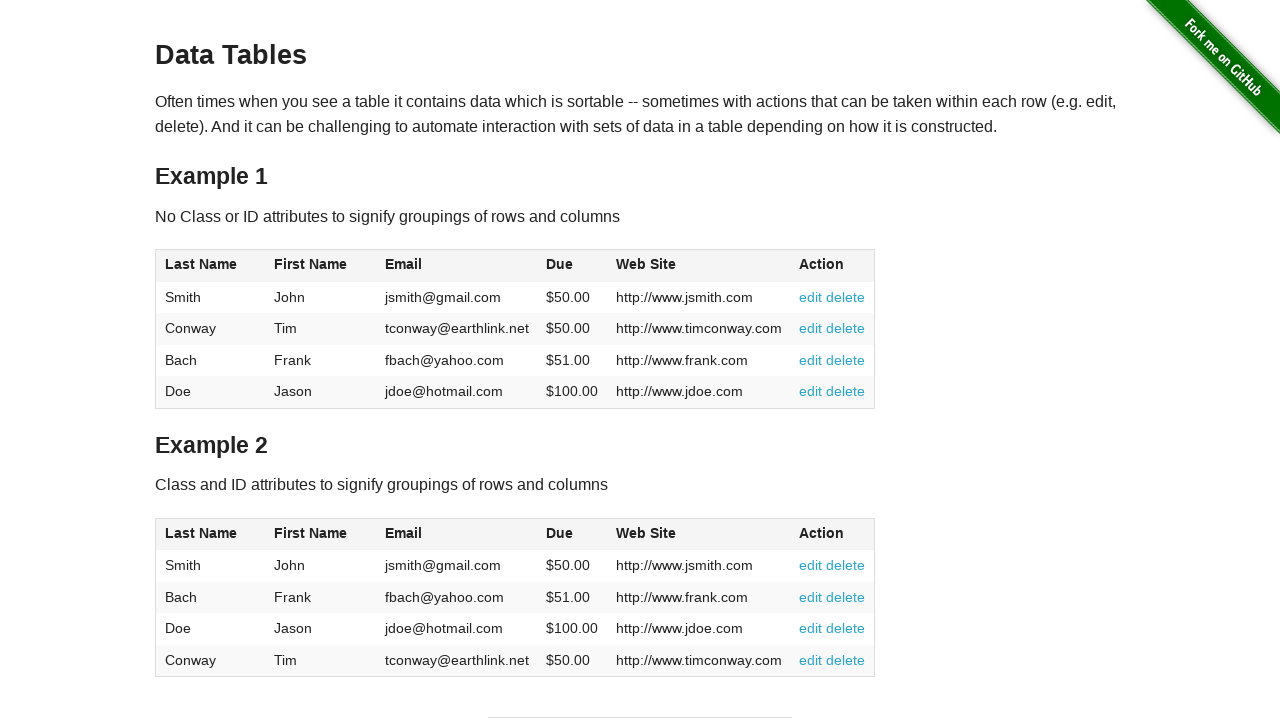

Table Due column loaded
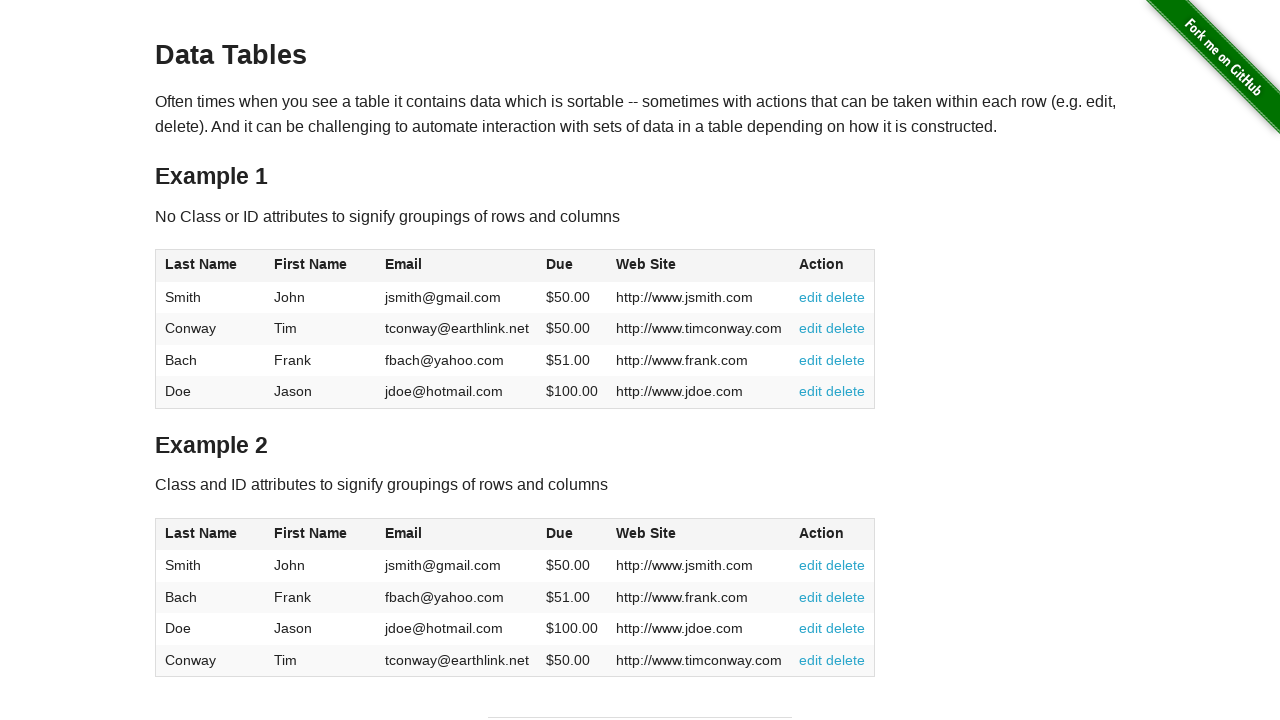

Retrieved all Due column cells from table
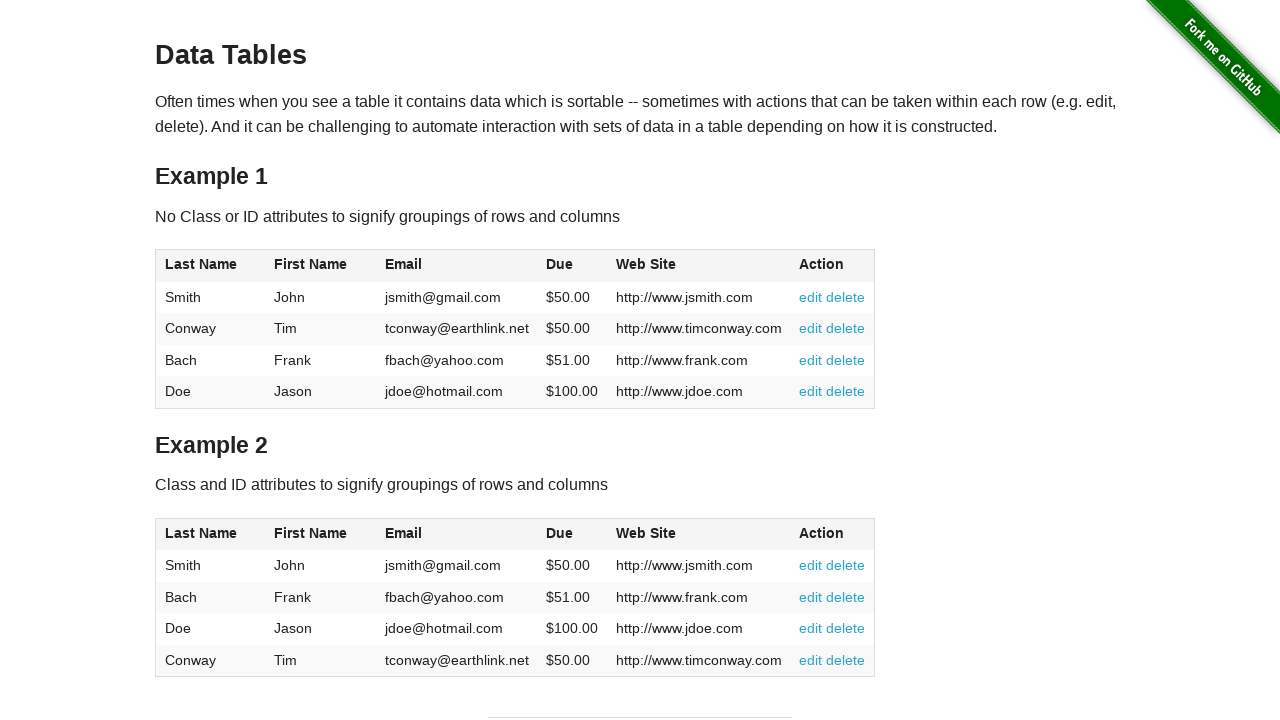

Extracted and converted all Due values to float
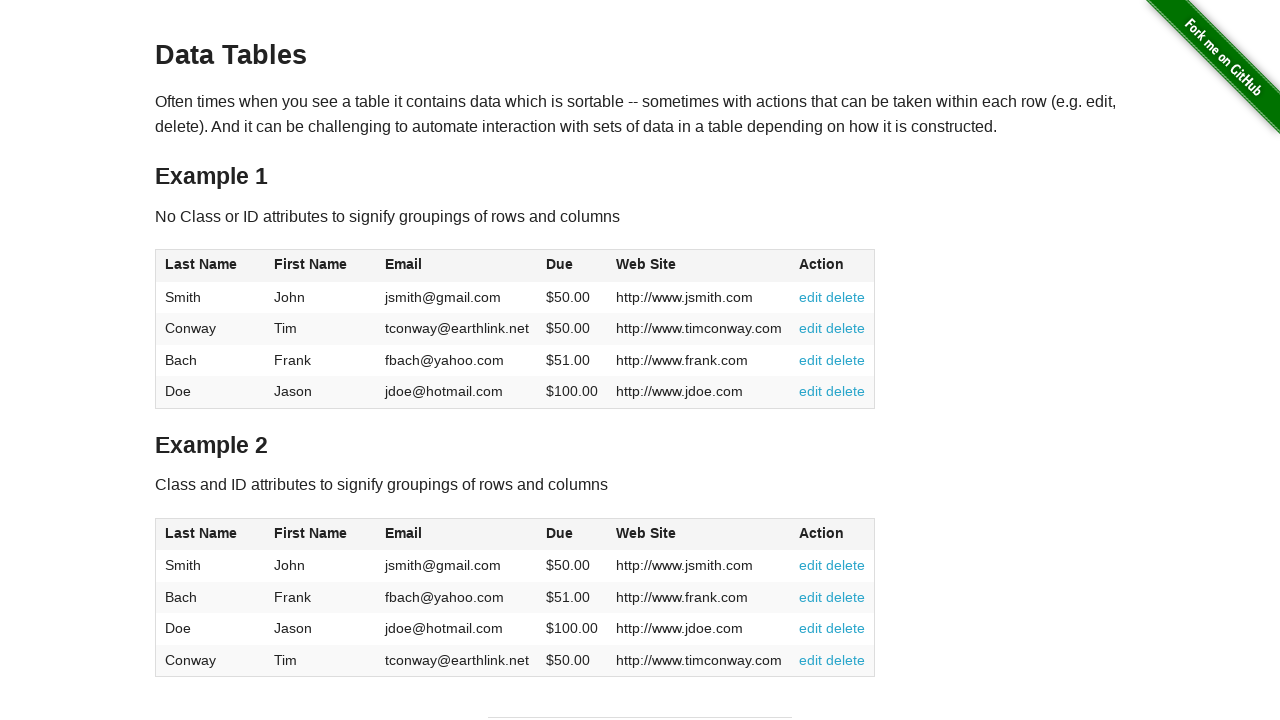

Verified Due column values are sorted in ascending order
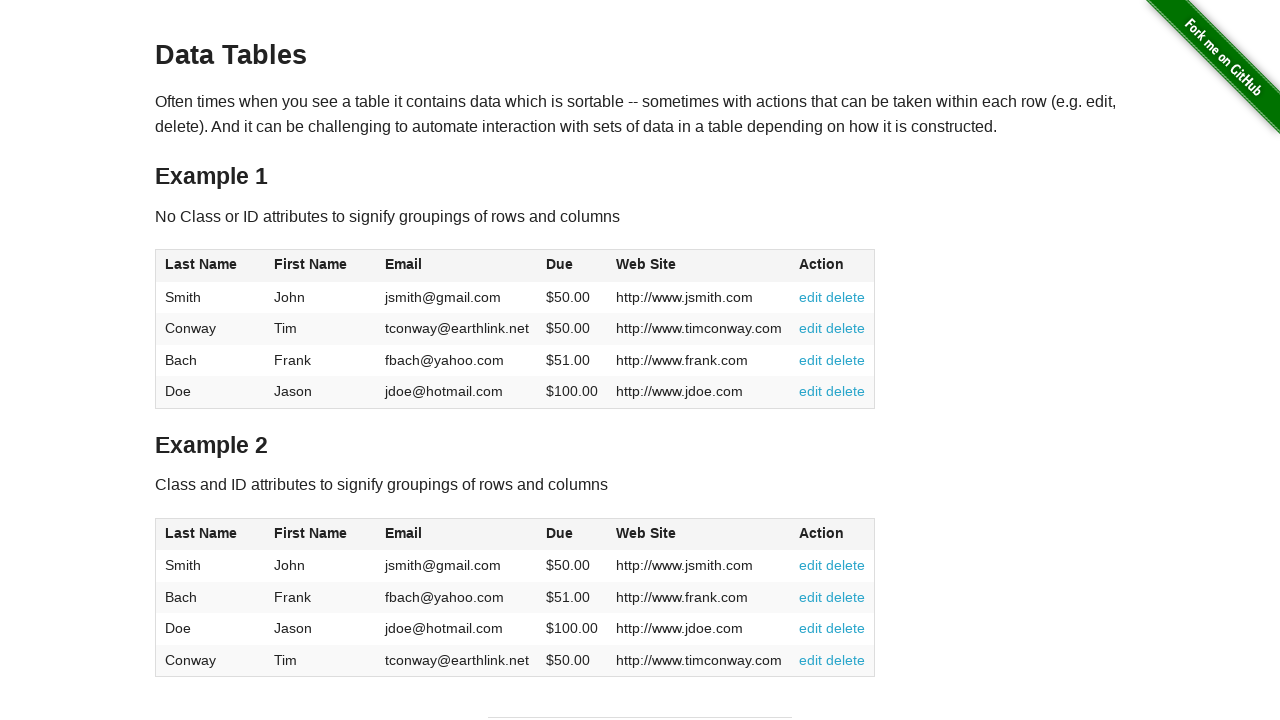

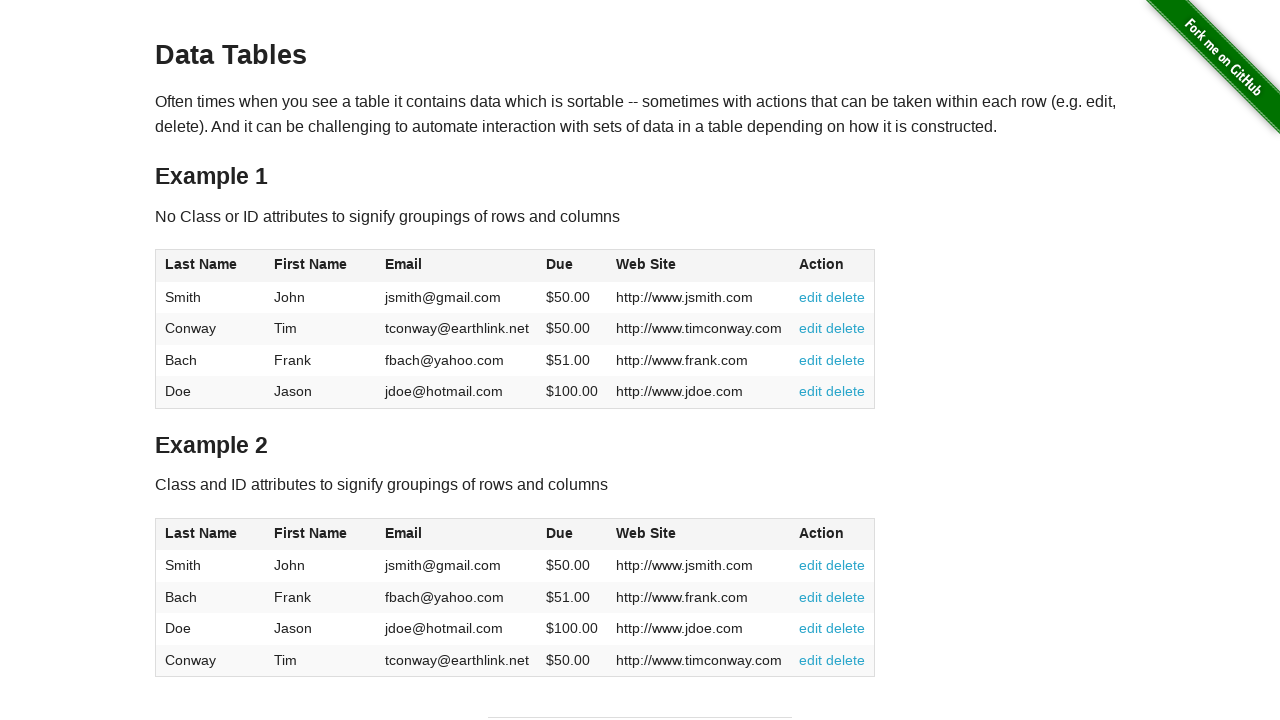